Navigates to the OrangeHRM demo login page and retrieves the login title text to verify the element is present and readable

Starting URL: https://opensource-demo.orangehrmlive.com/web/index.php/auth/login

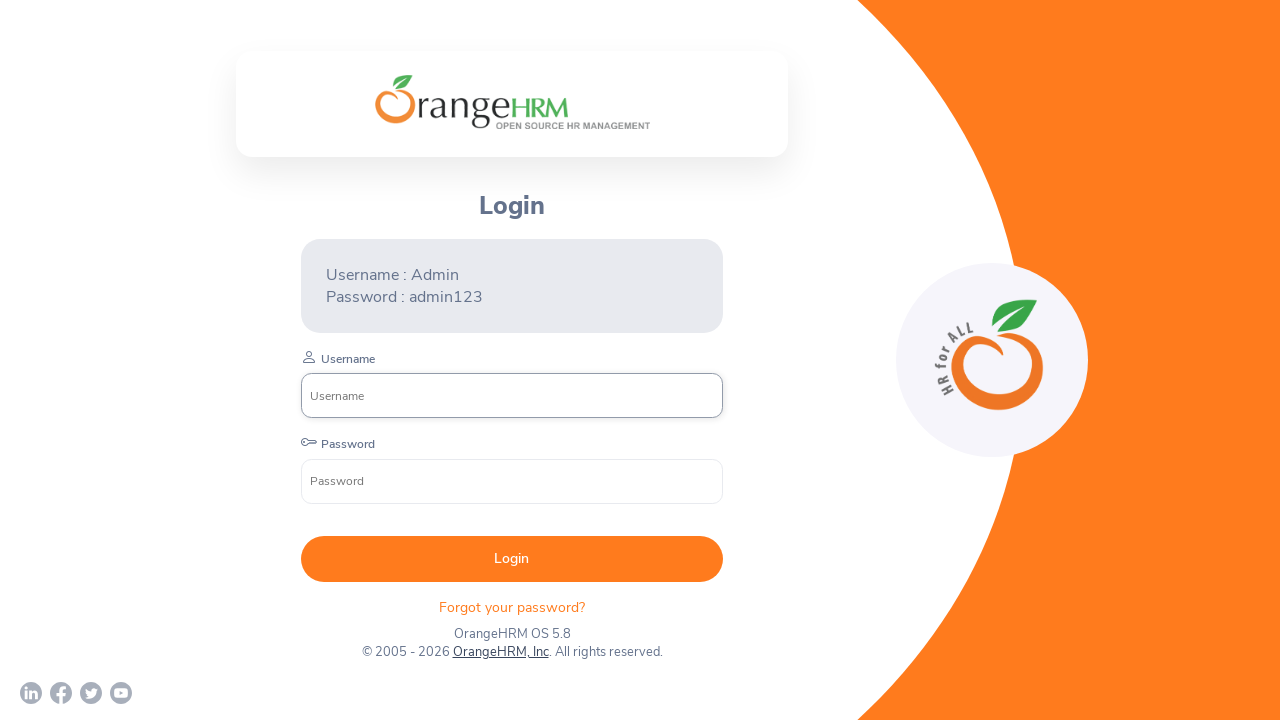

Login title element became visible
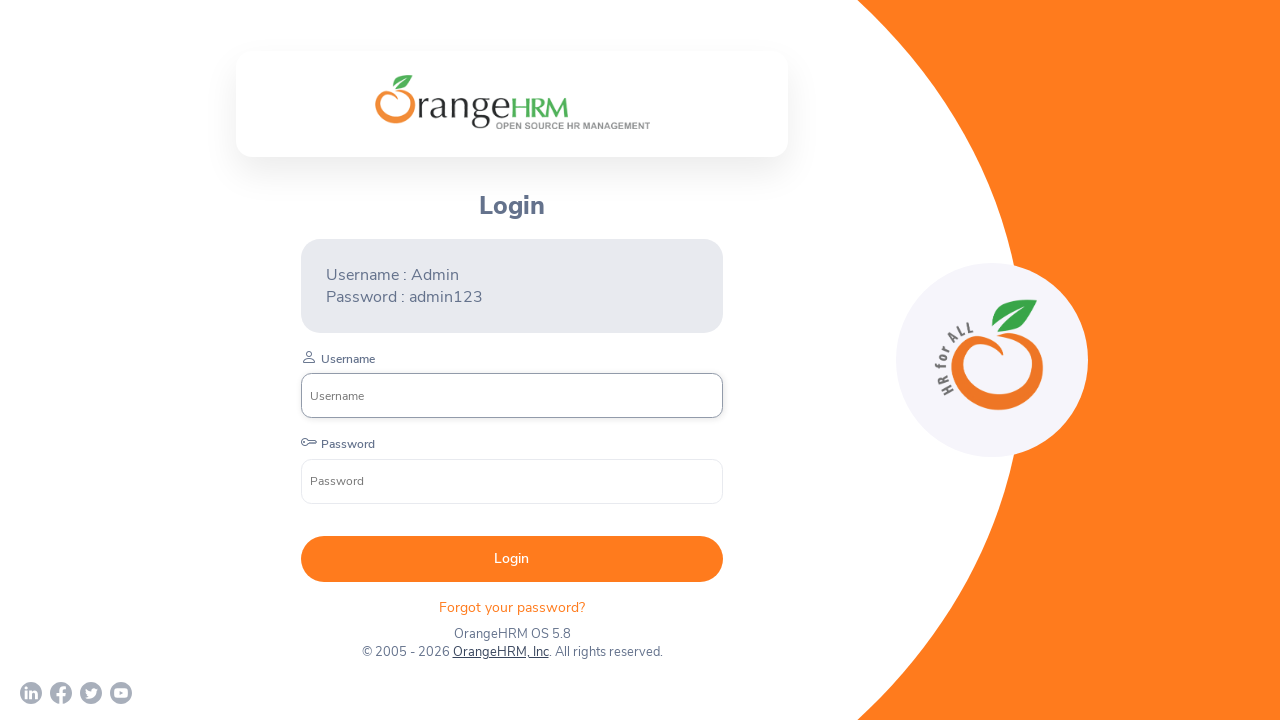

Retrieved login title text: 'Login'
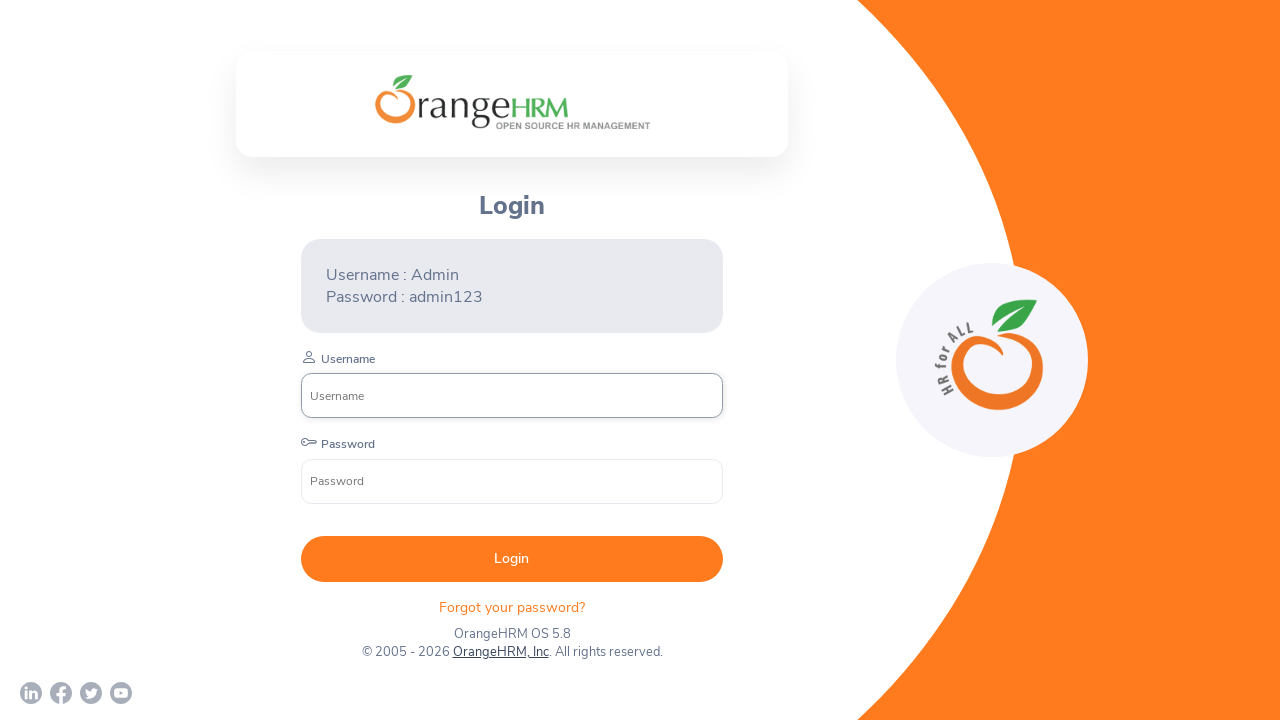

Printed login title text to console
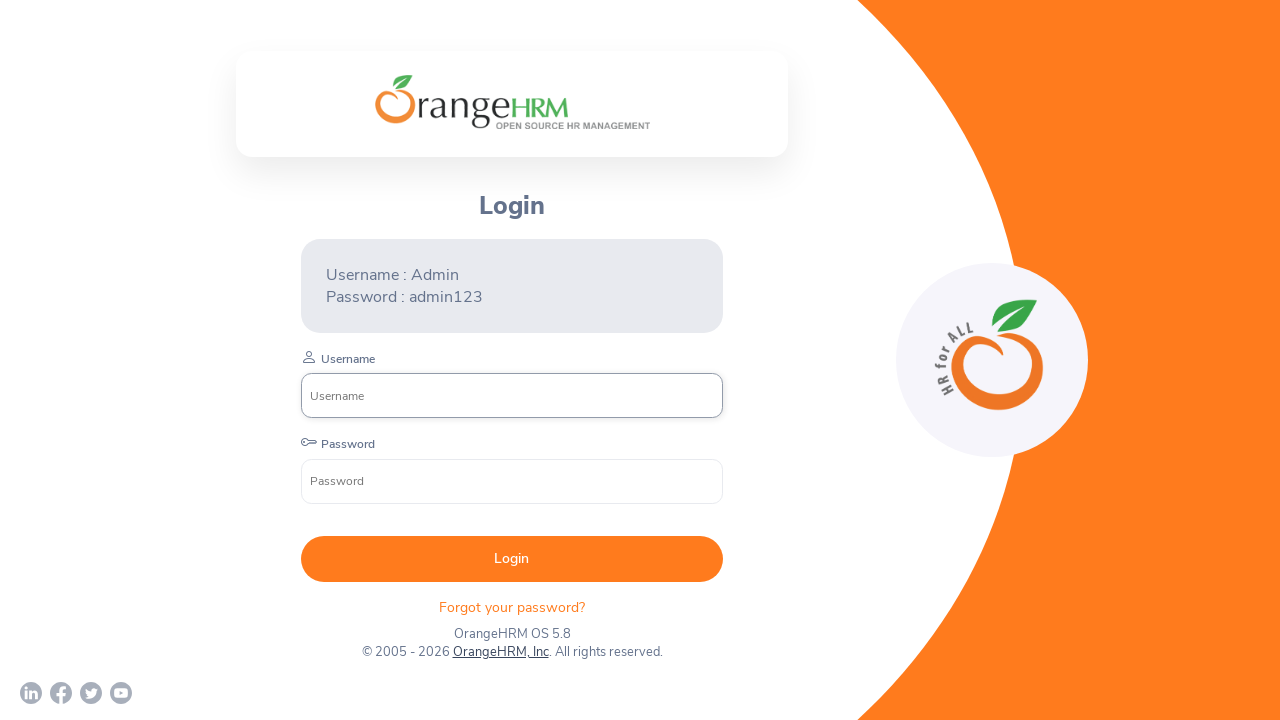

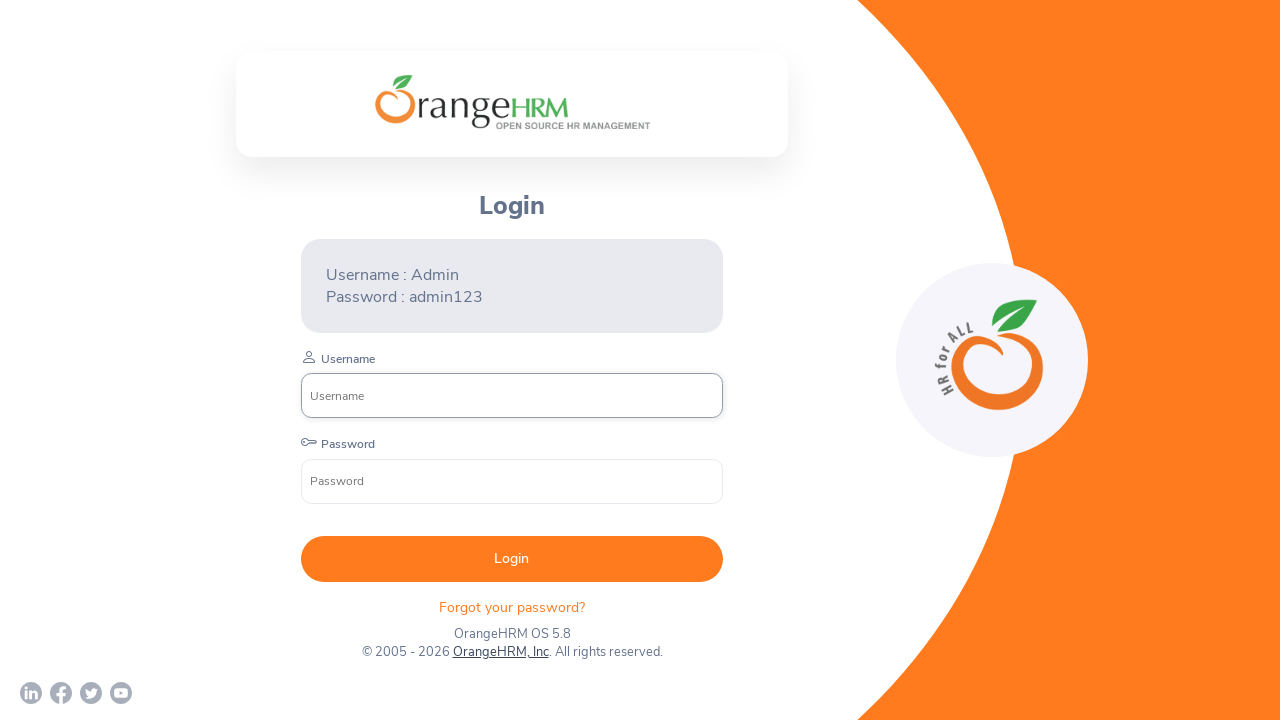